Tests date picker functionality by navigating through year/month views and selecting a specific date (June 15, 2027), then verifying the selected values

Starting URL: https://rahulshettyacademy.com/seleniumPractise/#/offers

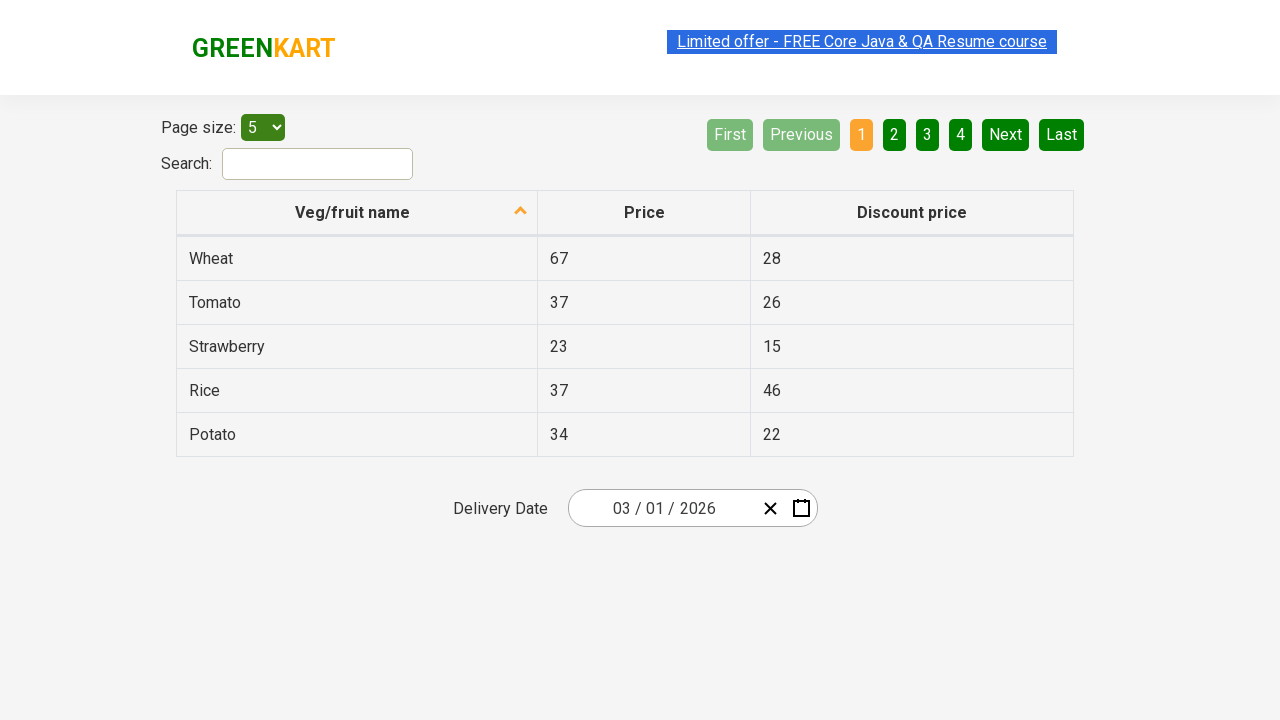

Clicked on date picker input group to open date picker at (662, 508) on .react-date-picker__inputGroup
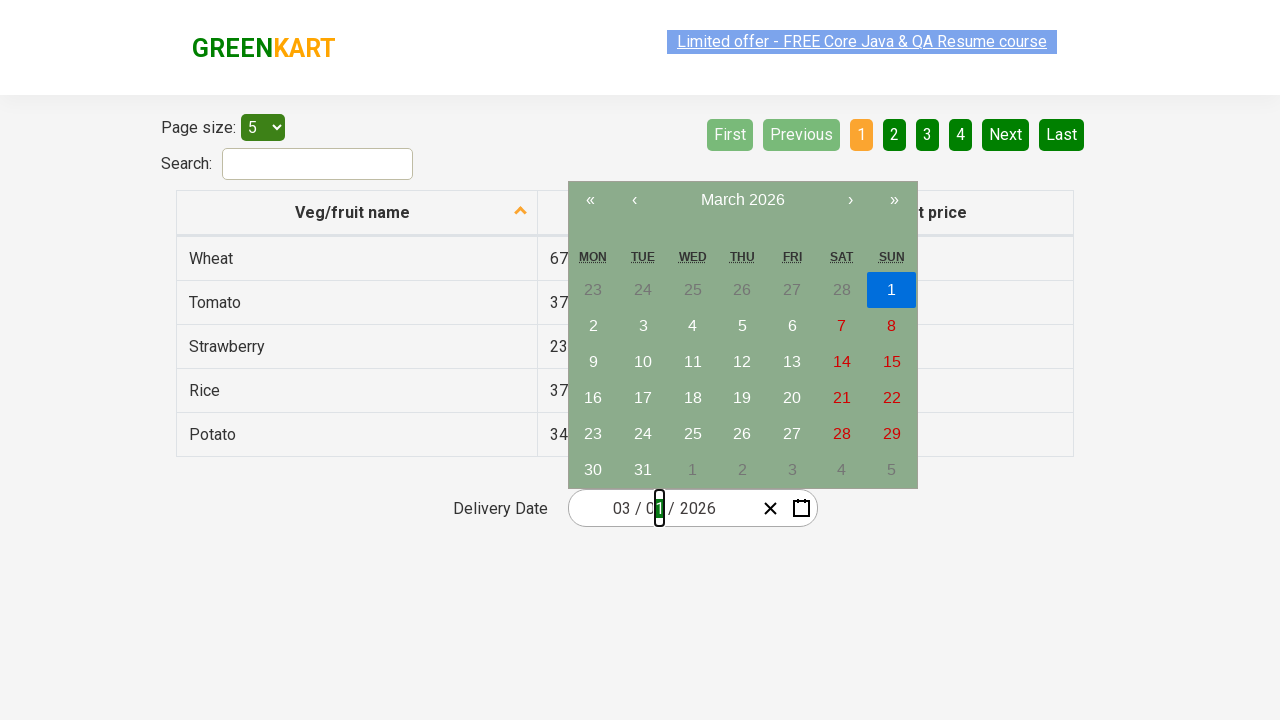

Clicked navigation label to navigate to month view at (742, 200) on .react-calendar__navigation__label
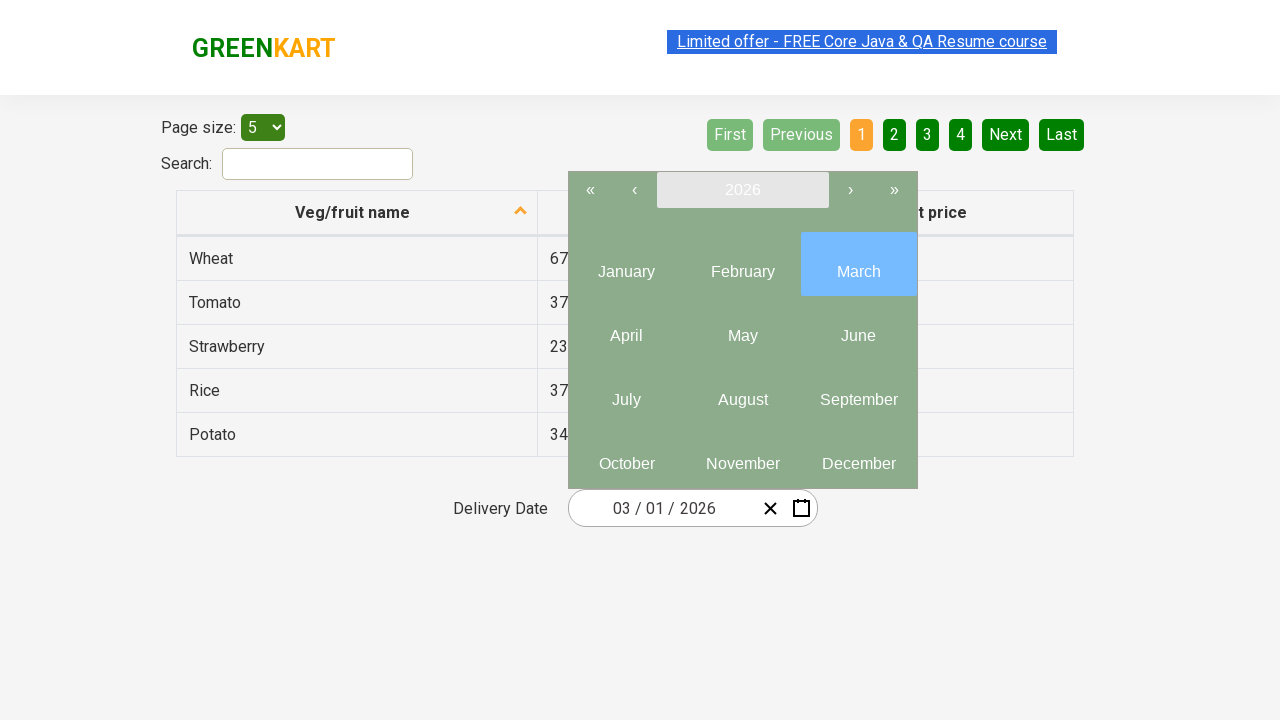

Clicked navigation label again to navigate to year view at (742, 190) on .react-calendar__navigation__label
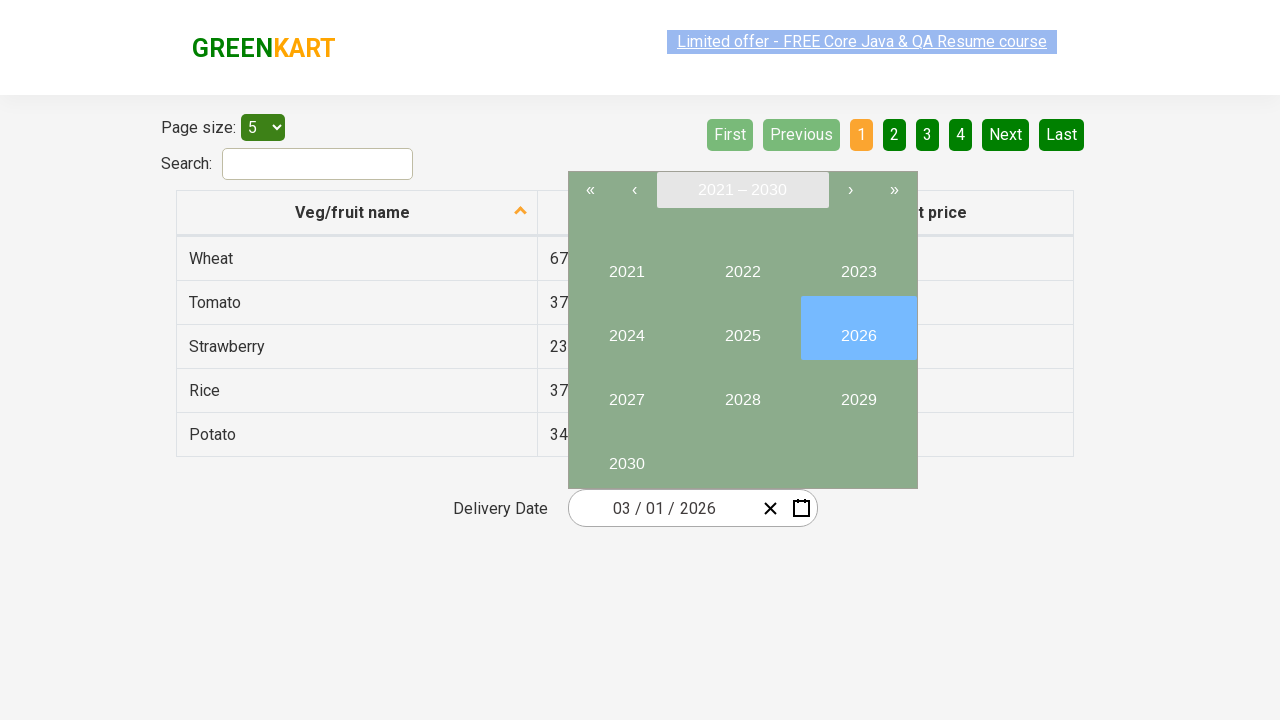

Selected year 2027 from year view at (626, 392) on button:has-text('2027')
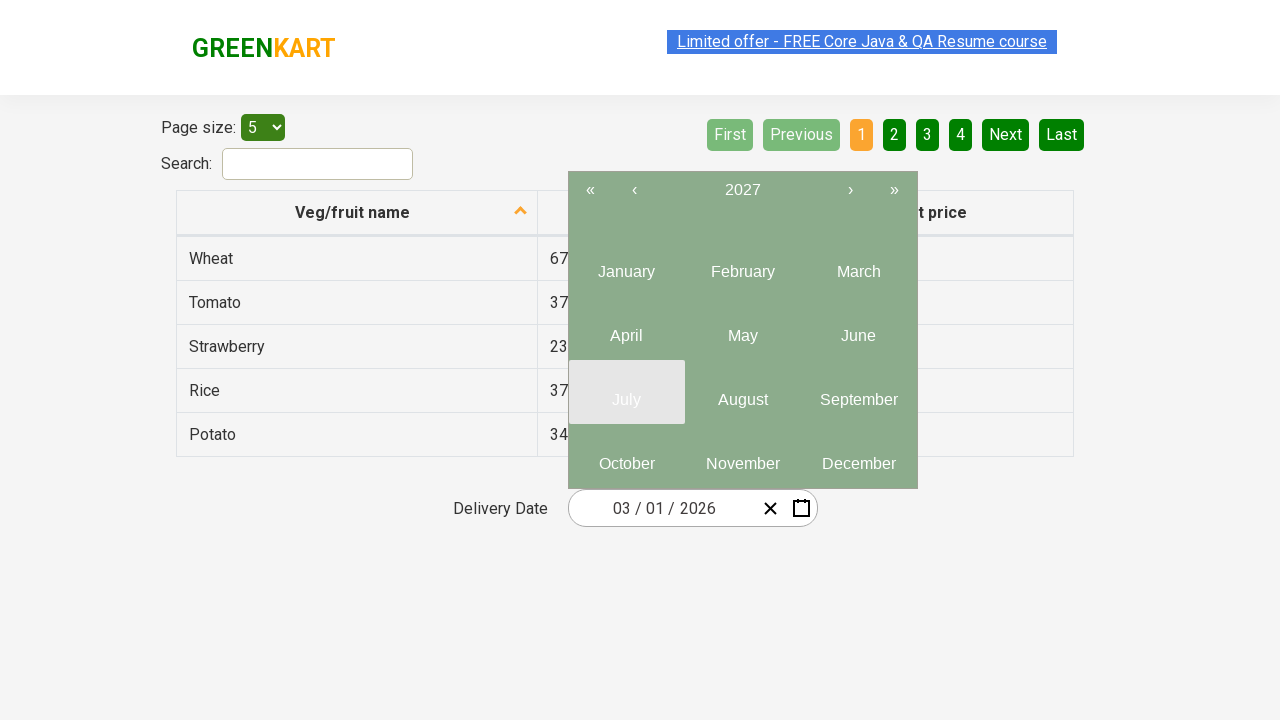

Selected June (month 6) from month view at (858, 328) on .react-calendar__year-view__months__month >> nth=5
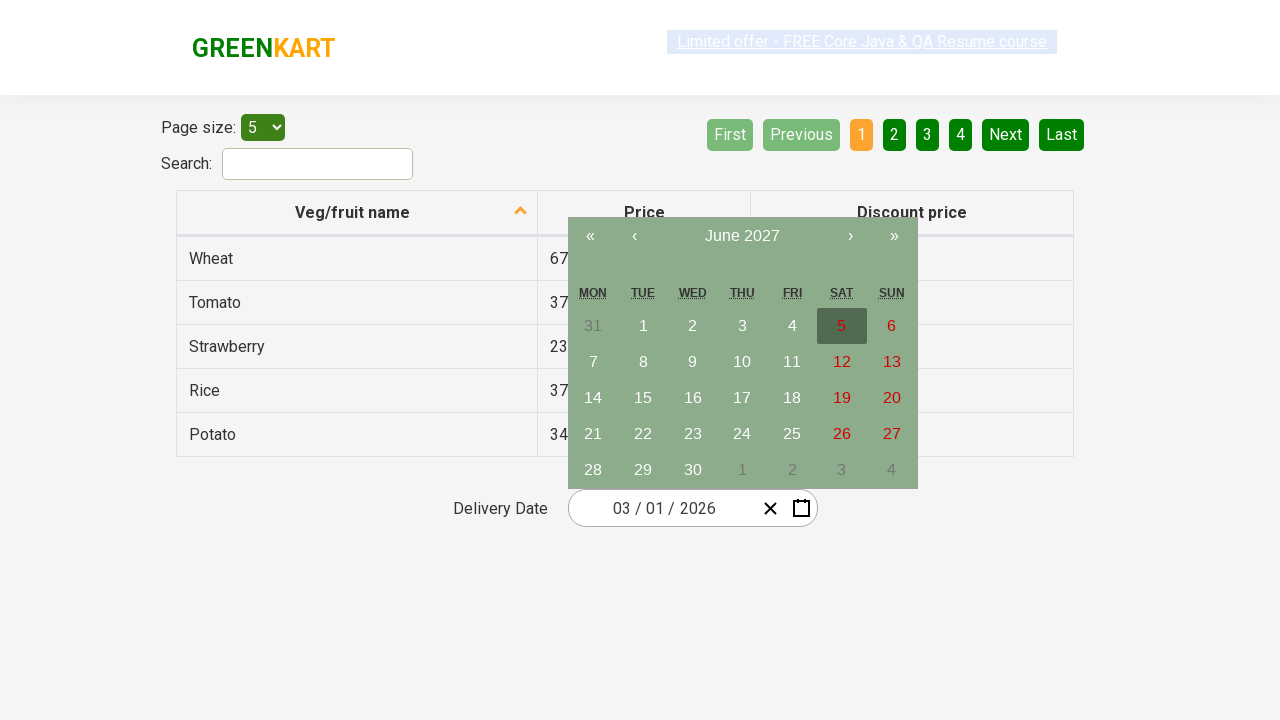

Selected day 15 to set complete date to June 15, 2027 at (643, 398) on abbr:has-text('15')
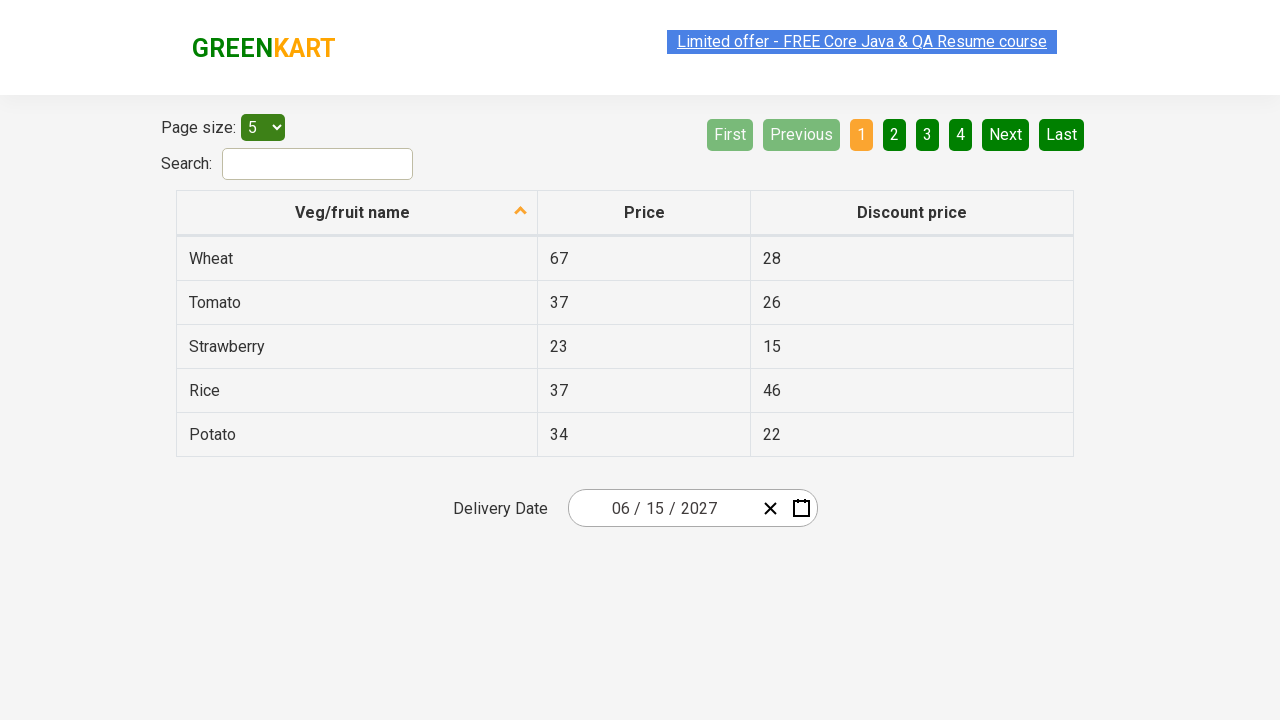

Verified that date input field is present and date has been set
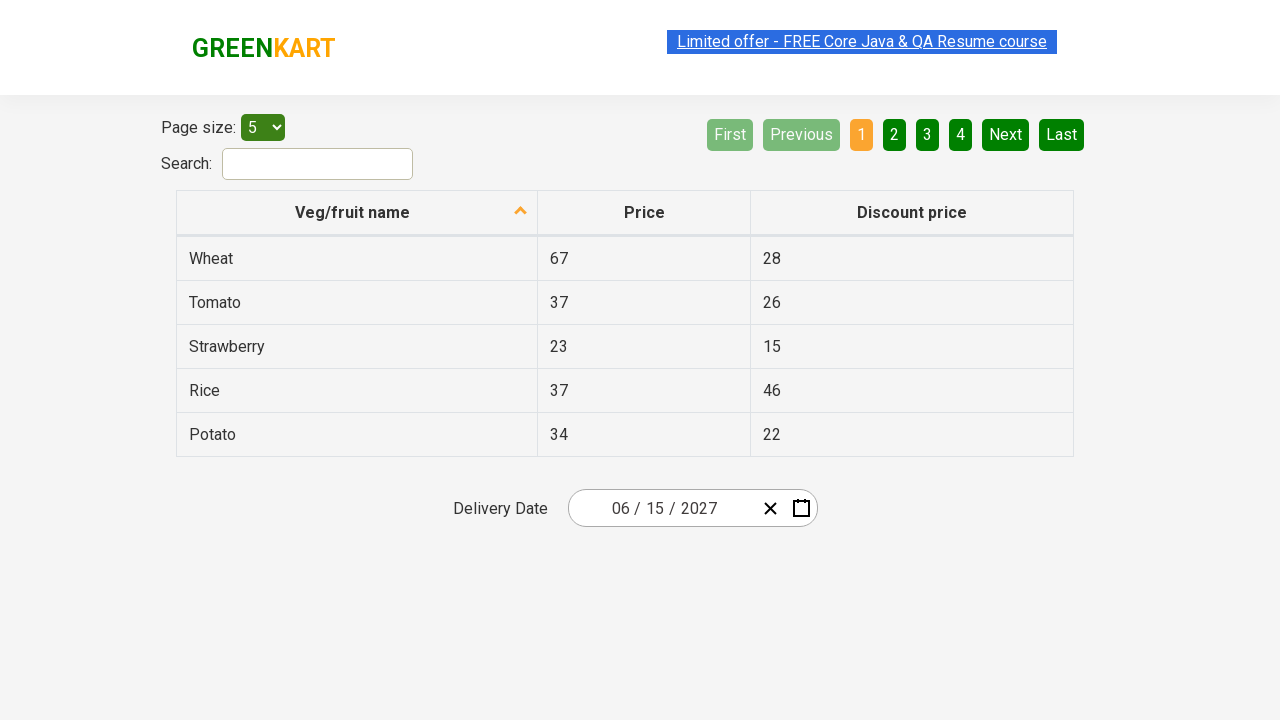

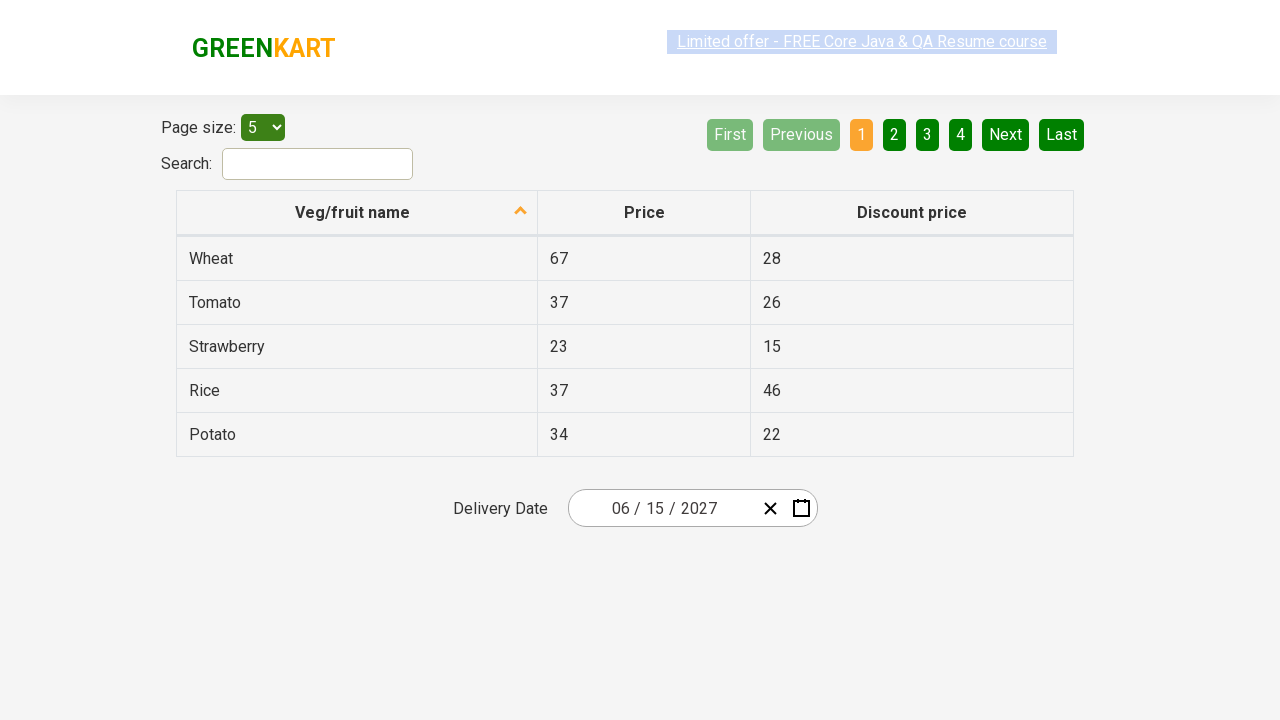